Tests drag-and-drop functionality on jQueryUI demo page by switching to an iframe and dragging an element to a drop target

Starting URL: https://jqueryui.com/droppable/

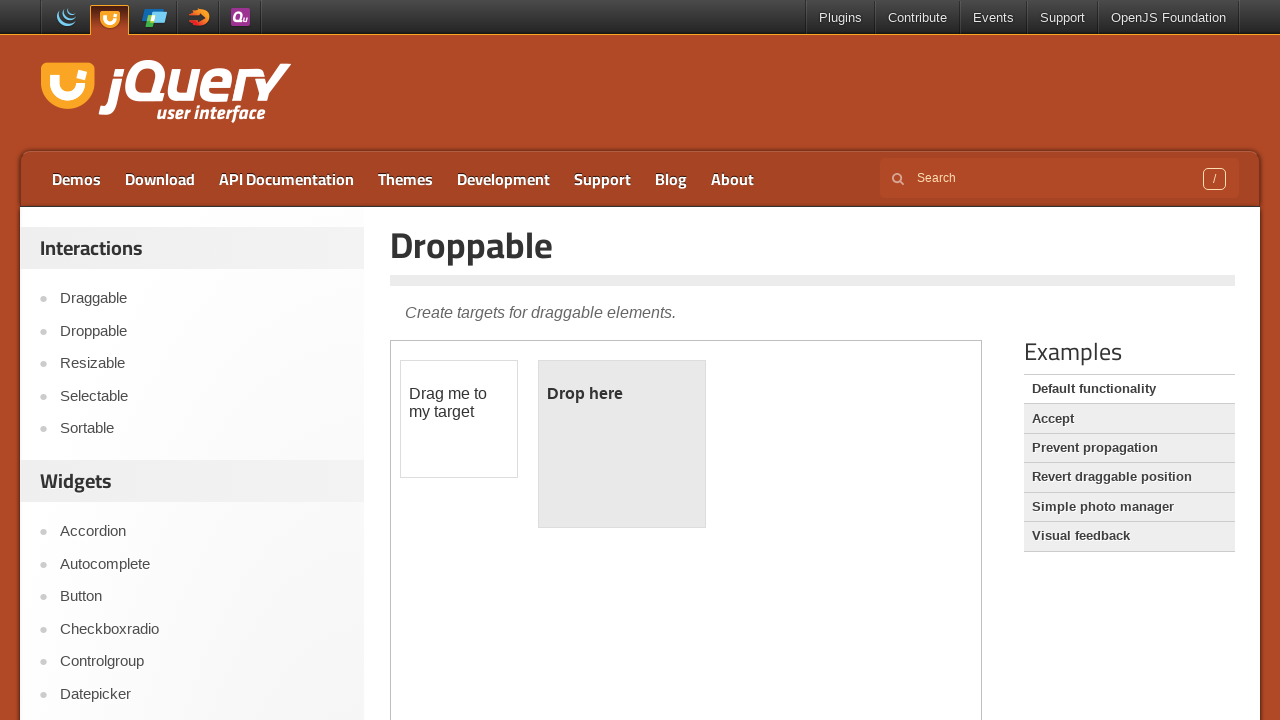

Navigated to jQueryUI droppable demo page
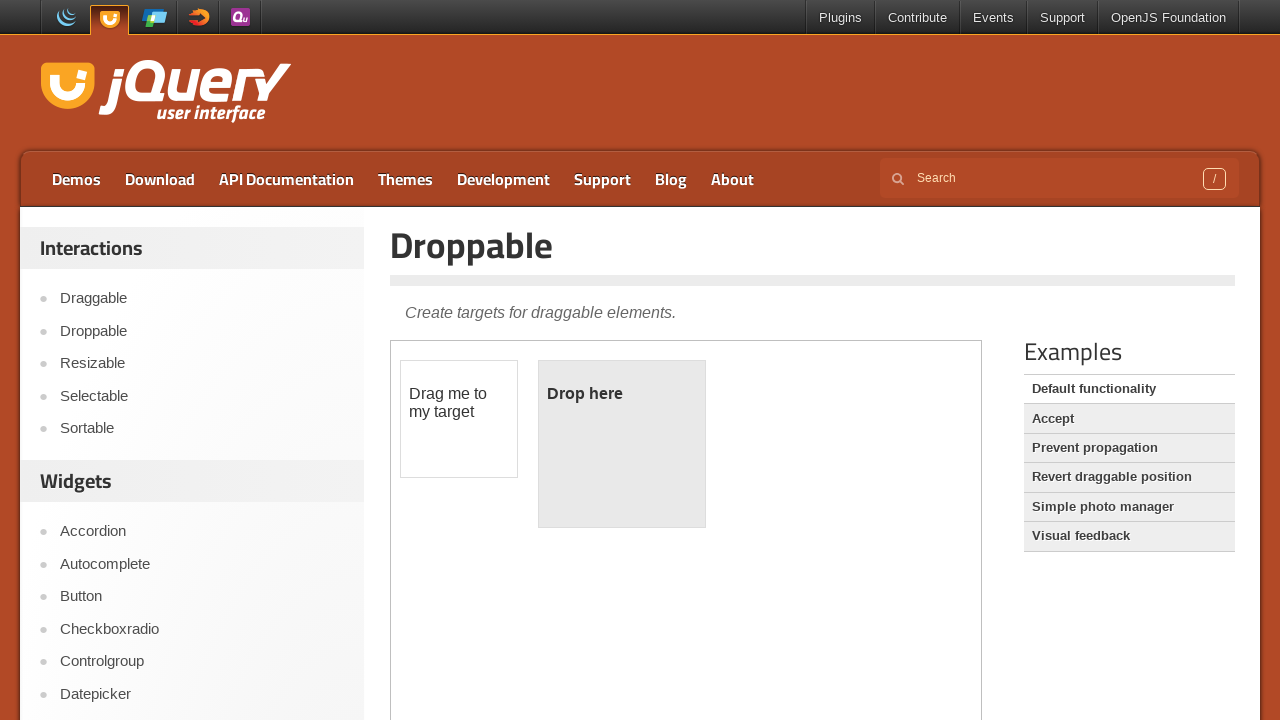

Located demo iframe containing drag-drop elements
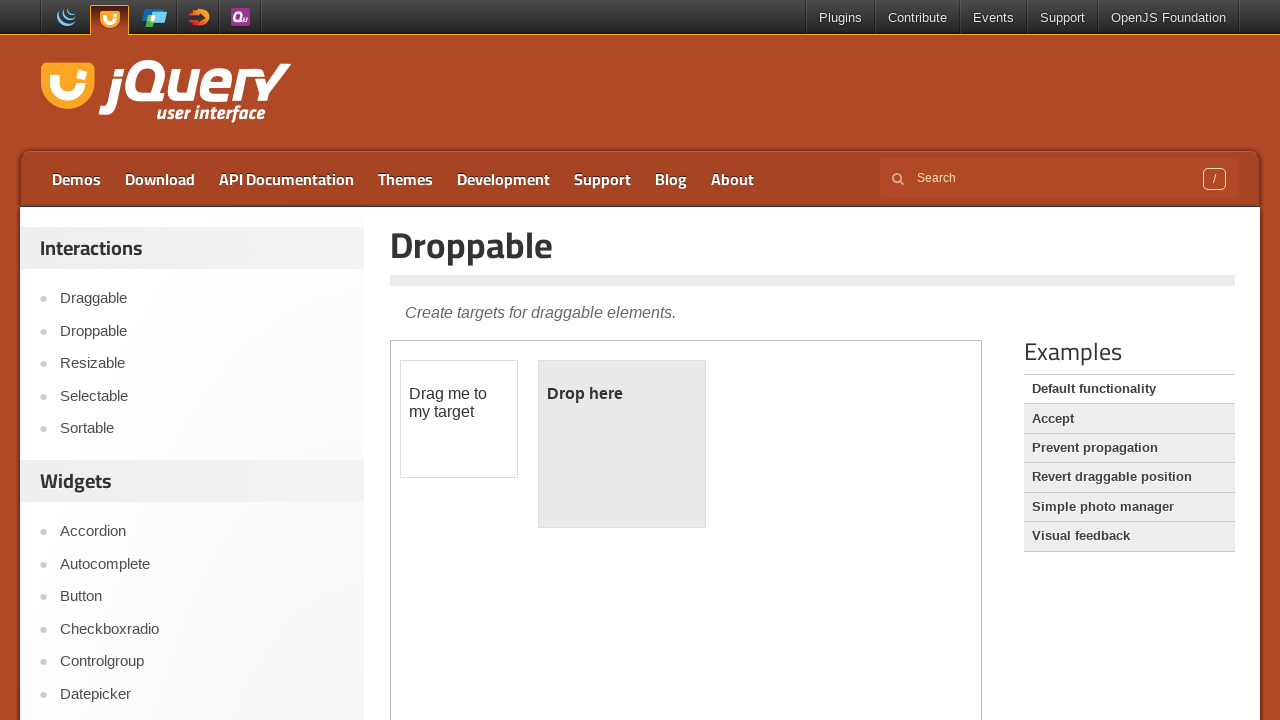

Clicked on the draggable element at (459, 419) on .demo-frame >> internal:control=enter-frame >> #draggable
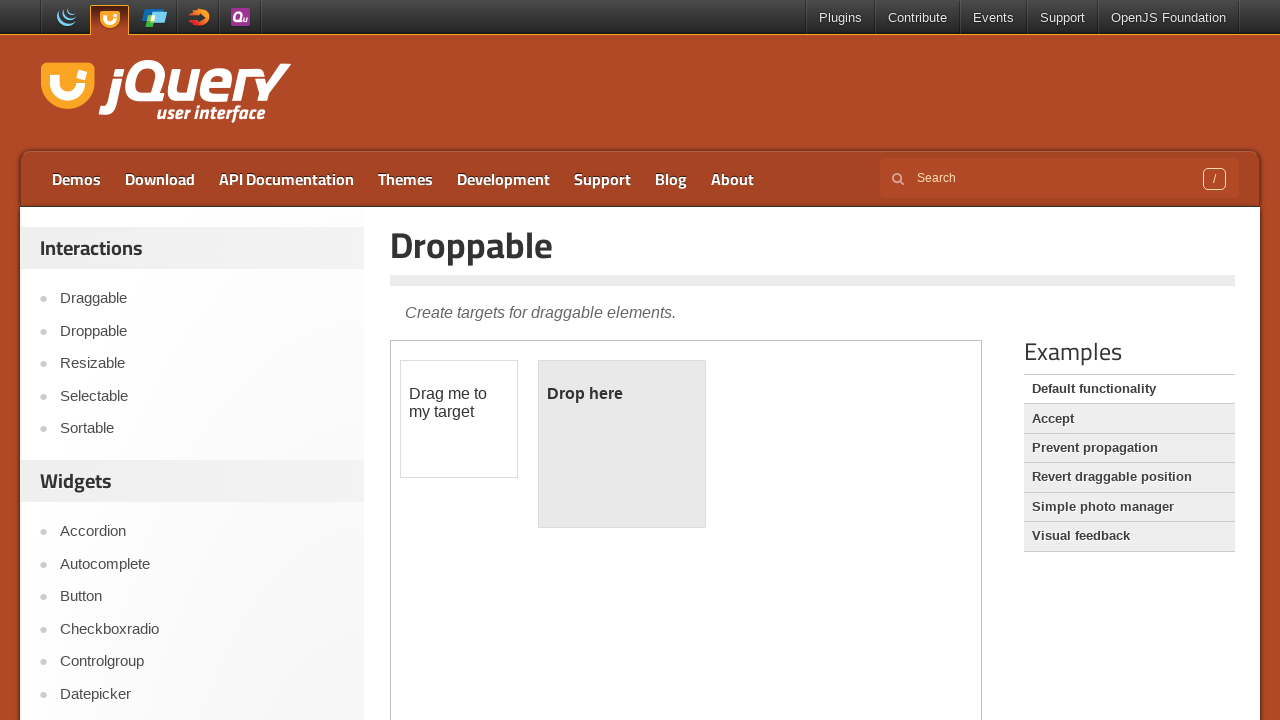

Located source draggable element (#draggable)
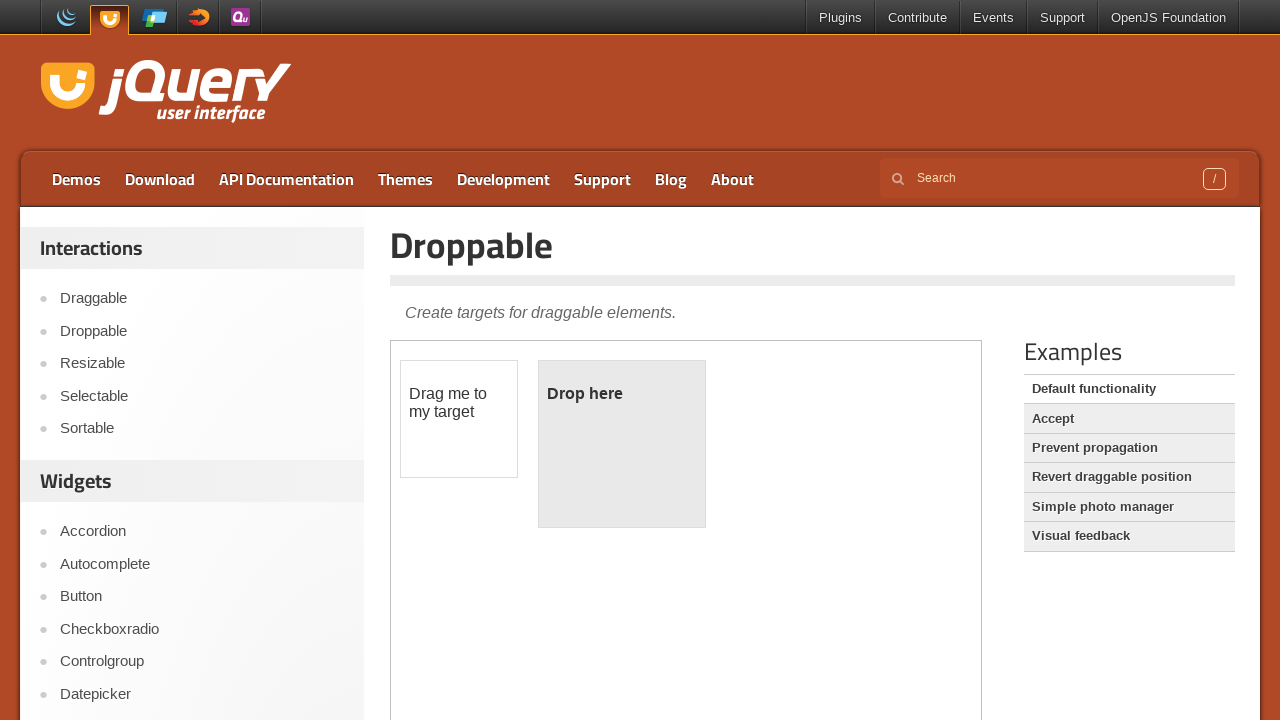

Located target drop zone element (#droppable)
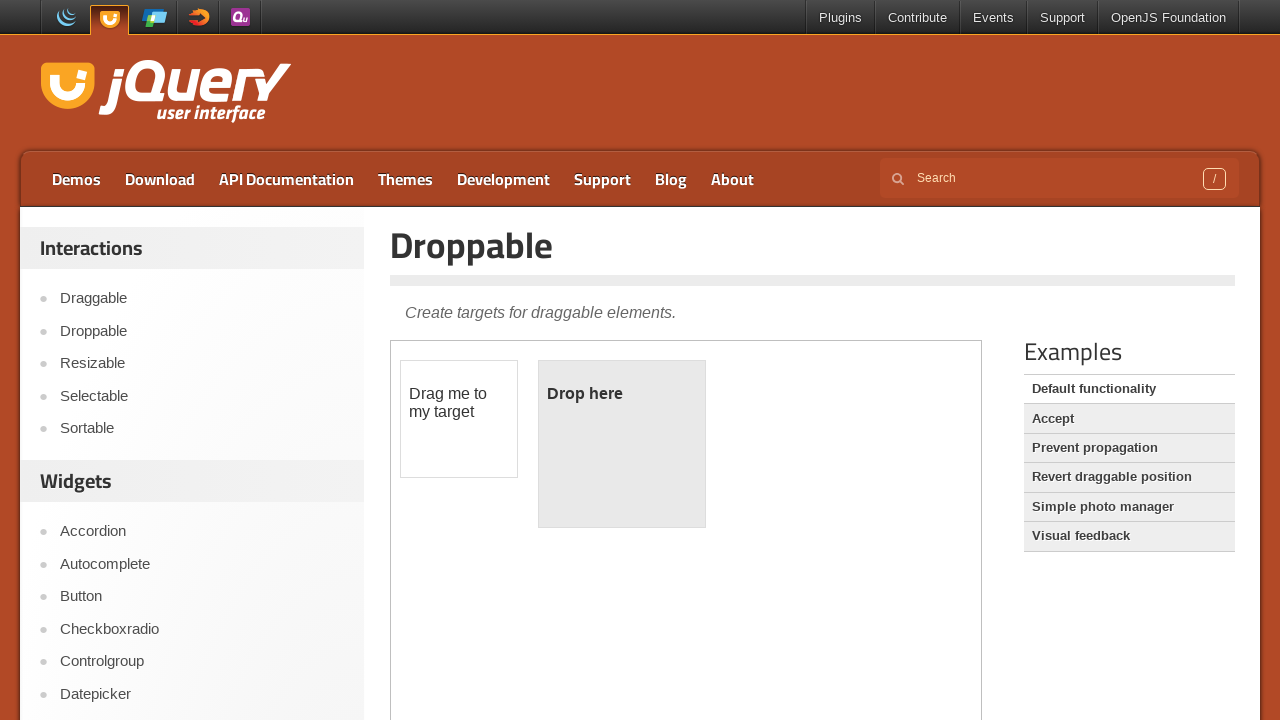

Successfully dragged draggable element to drop target at (622, 444)
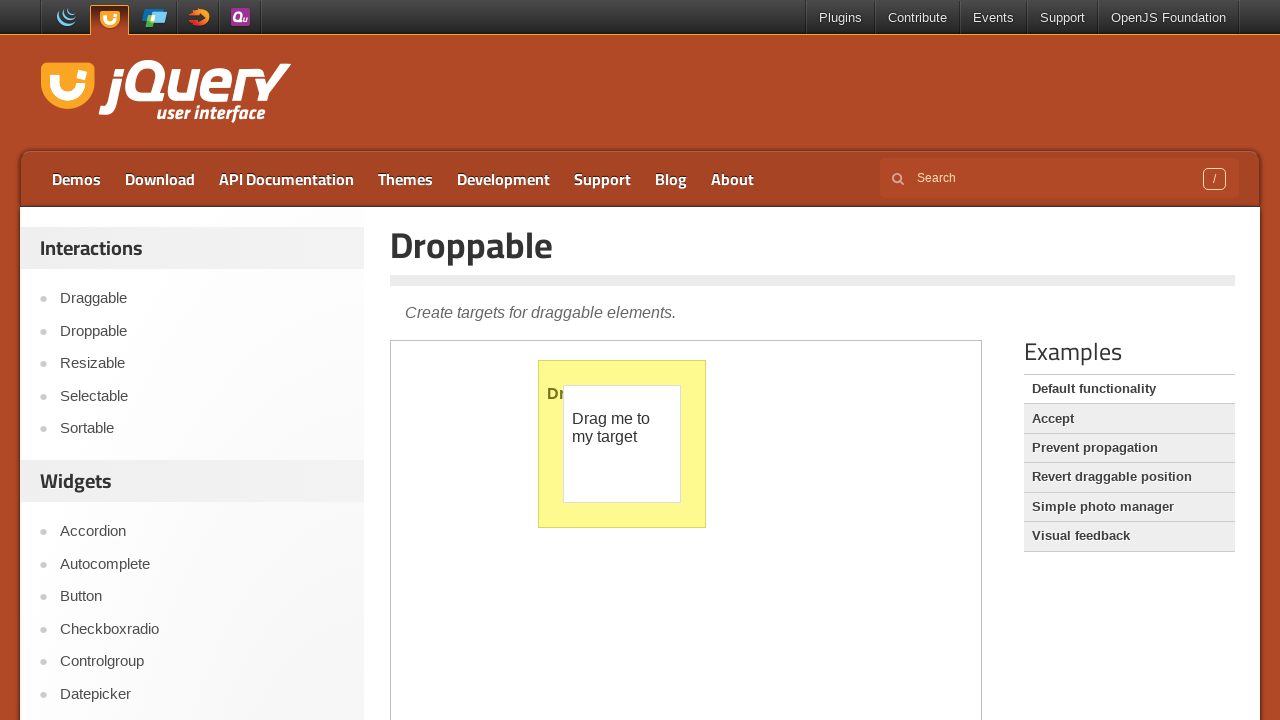

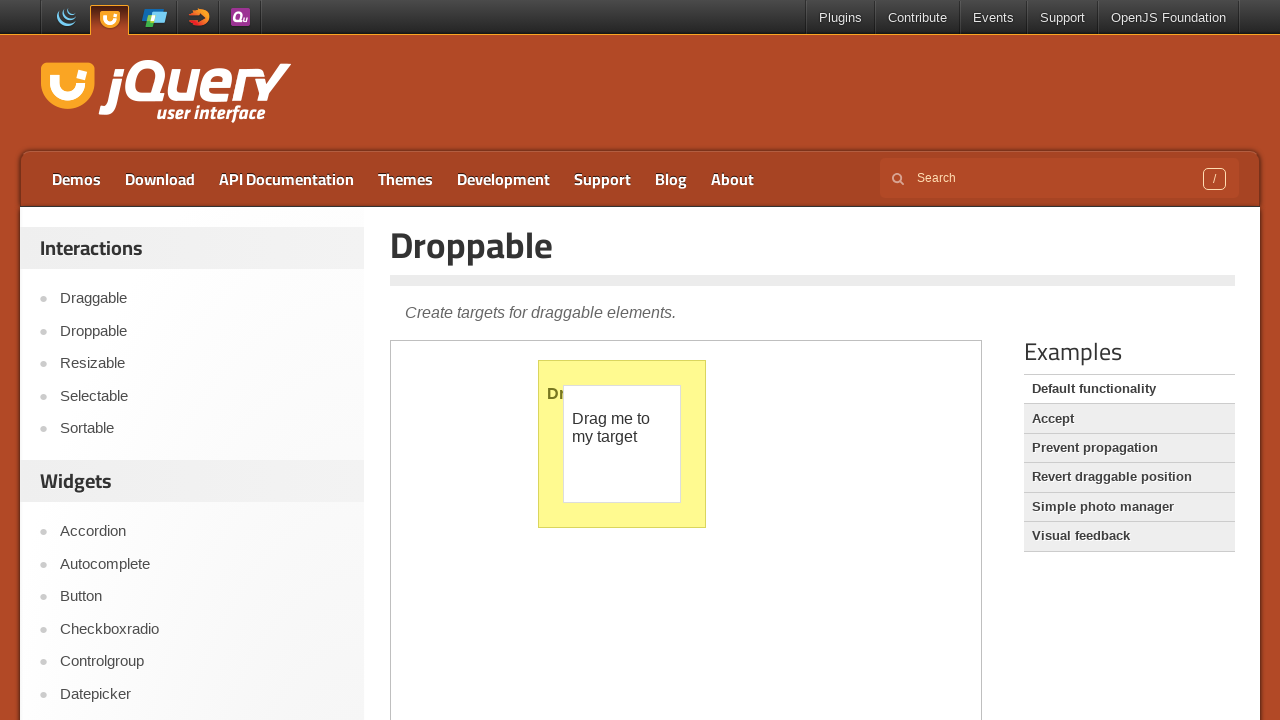